Tests a math challenge form by reading a value from the page, calculating the result using a logarithmic formula, filling in the answer, checking required checkboxes, and submitting the form.

Starting URL: https://suninjuly.github.io/math.html

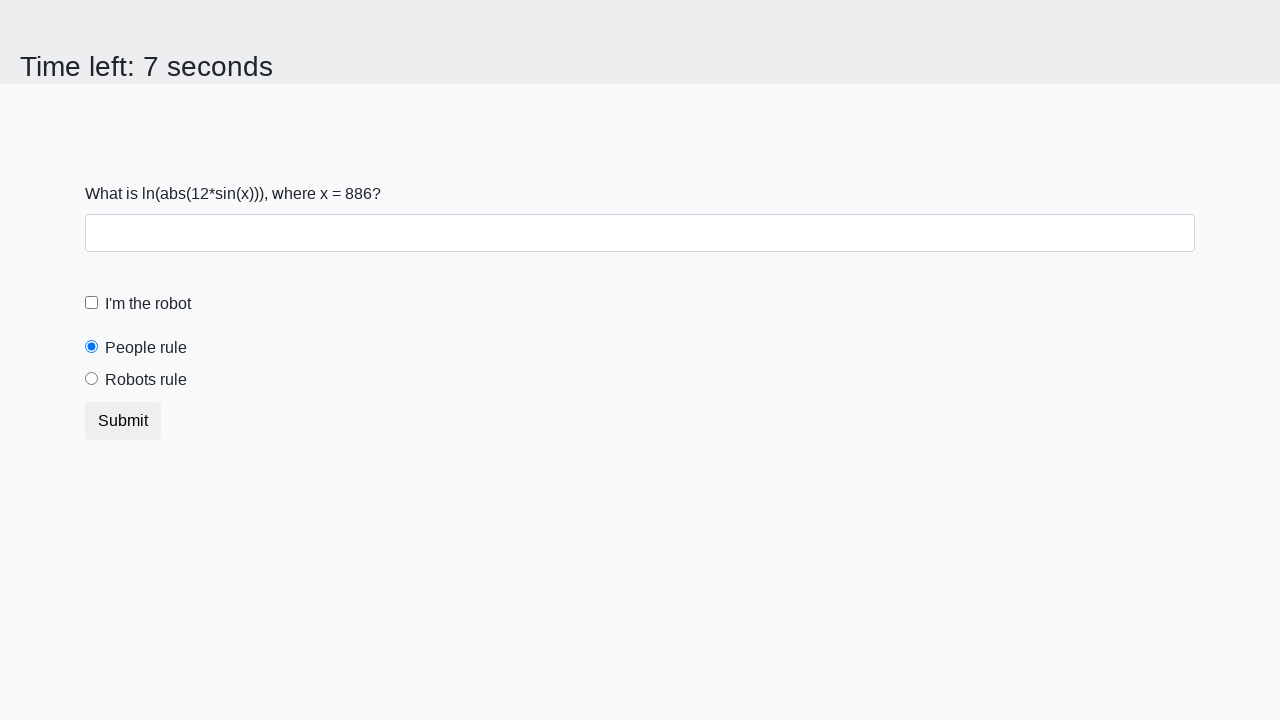

Located the input value element on the page
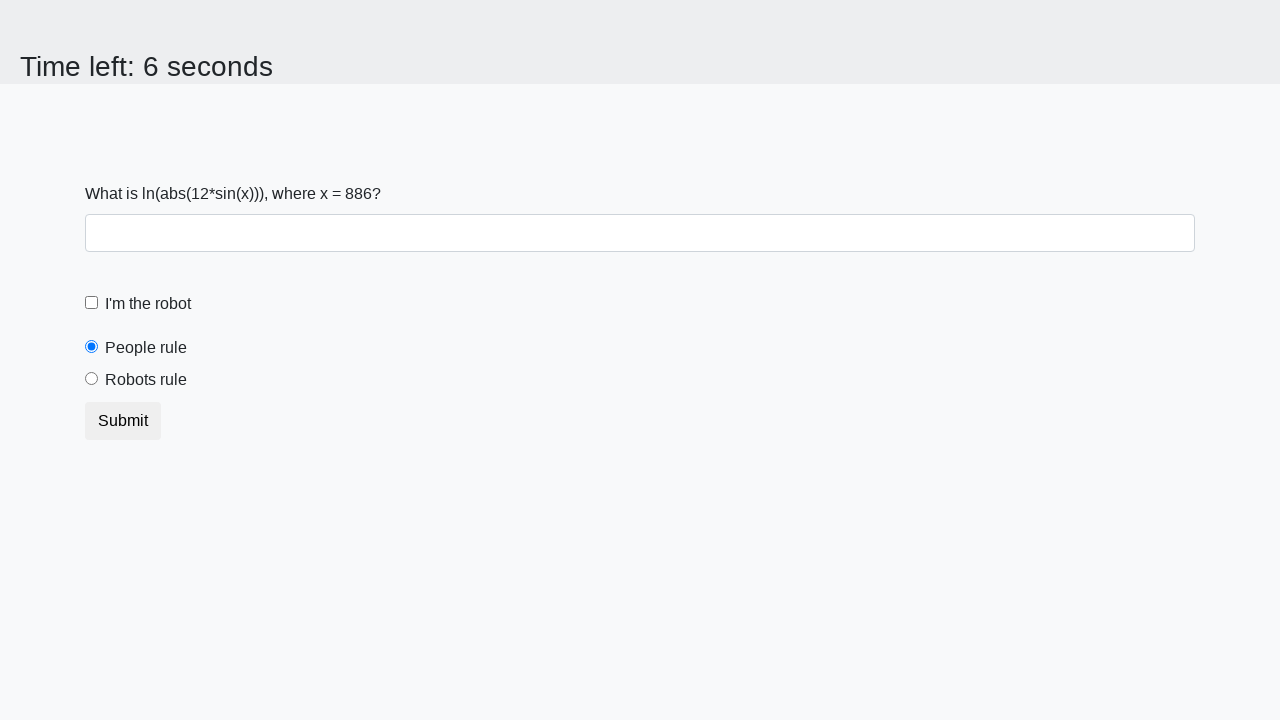

Extracted input value from the page
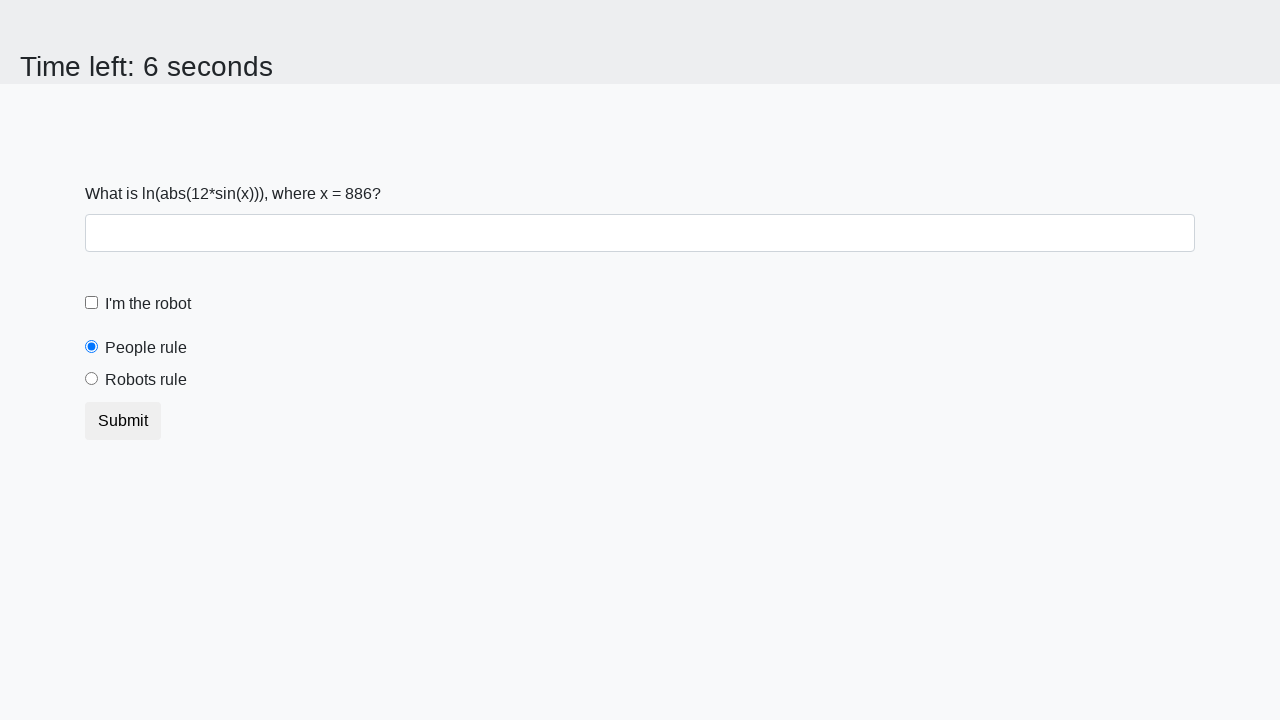

Calculated answer using logarithmic formula: -0.16281487582460227
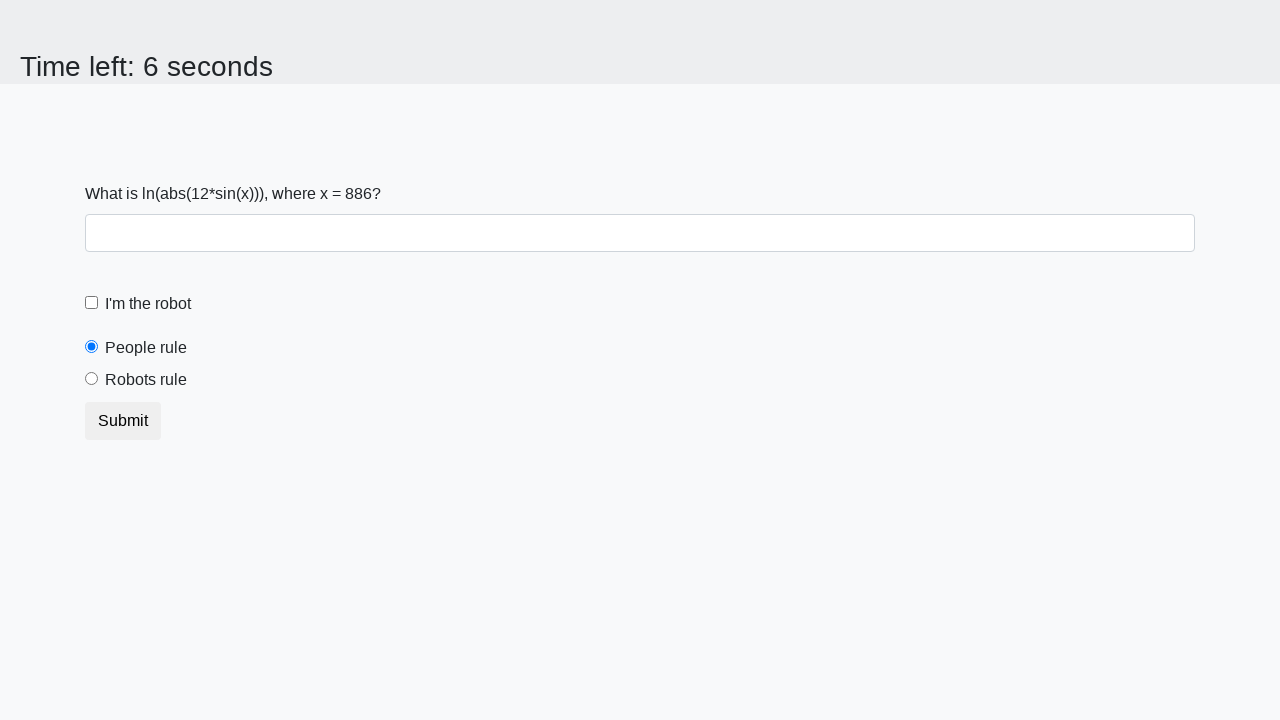

Filled in the calculated answer in the answer field on input#answer
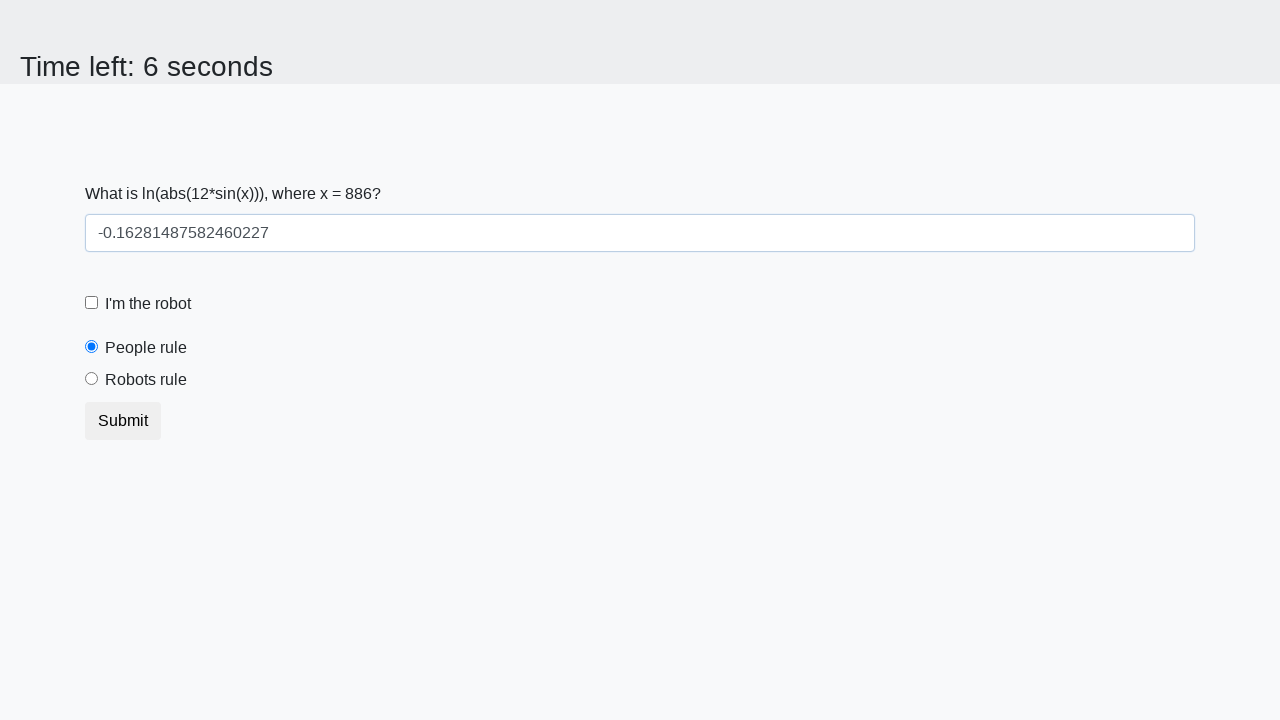

Checked the robot checkbox at (92, 303) on input#robotCheckbox
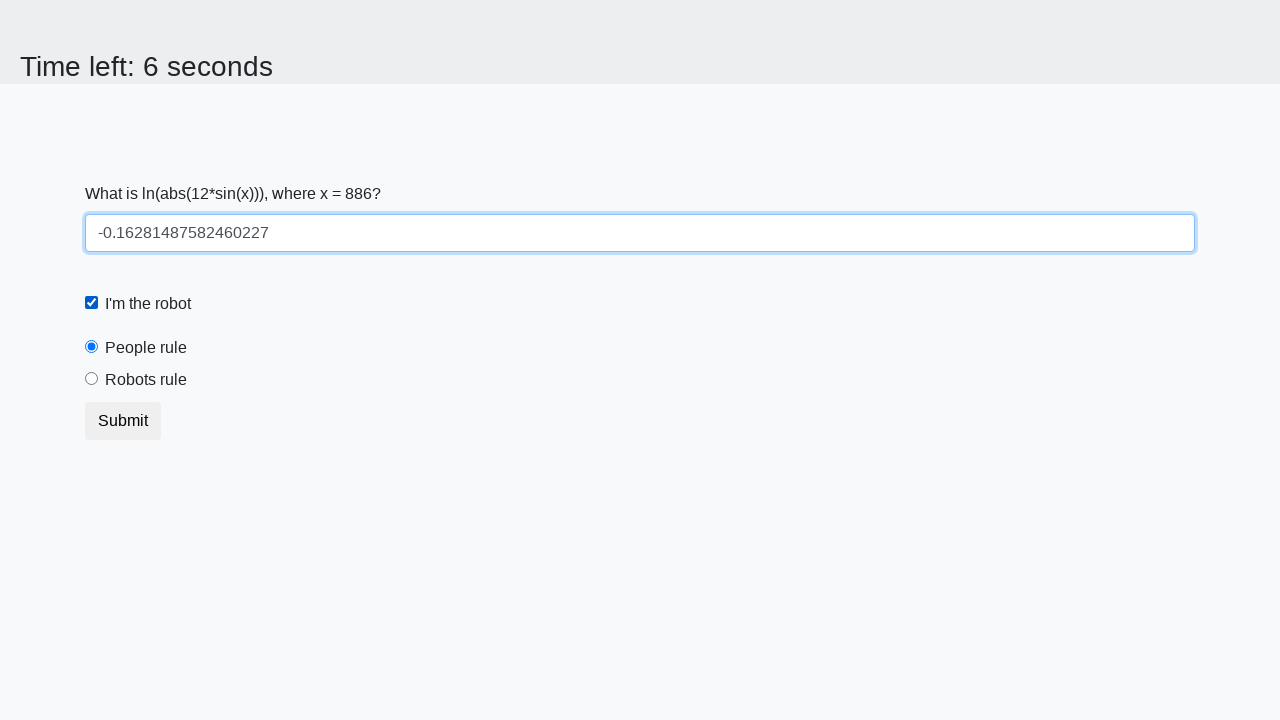

Checked the robots rule checkbox at (92, 379) on input#robotsRule
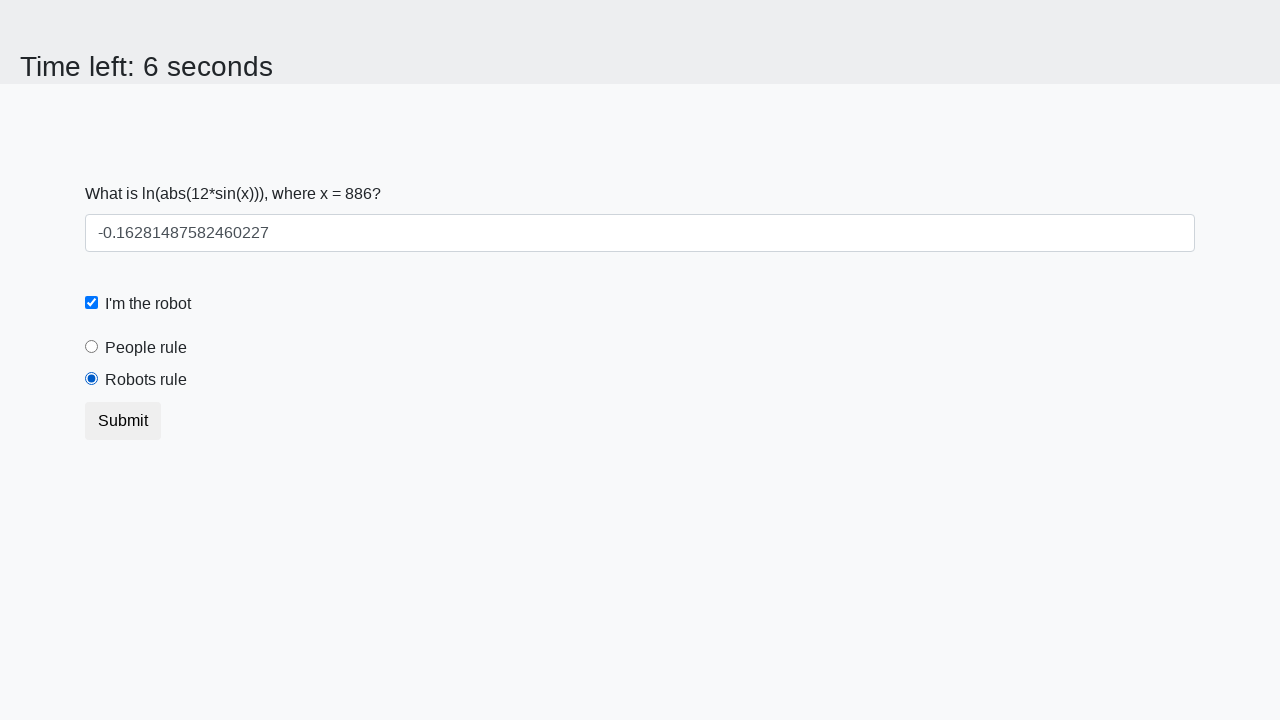

Clicked the submit button to submit the form at (123, 421) on button.btn.btn-default
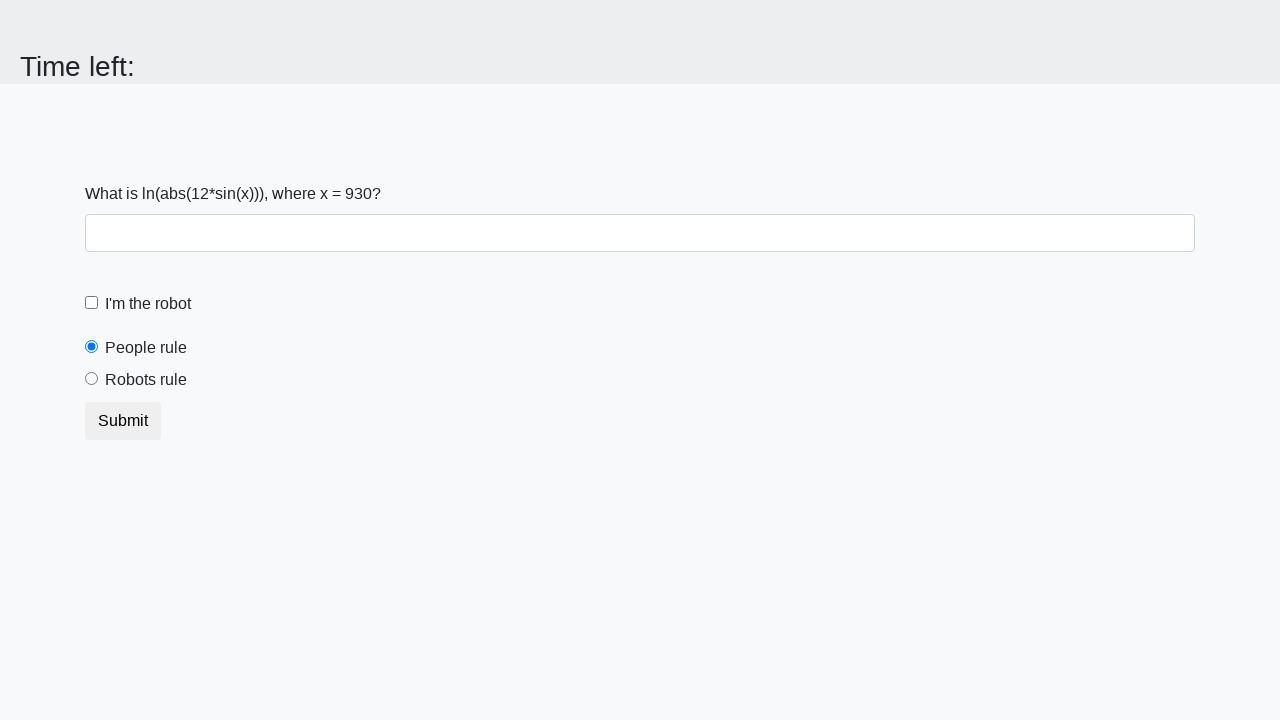

Waited for form submission to complete
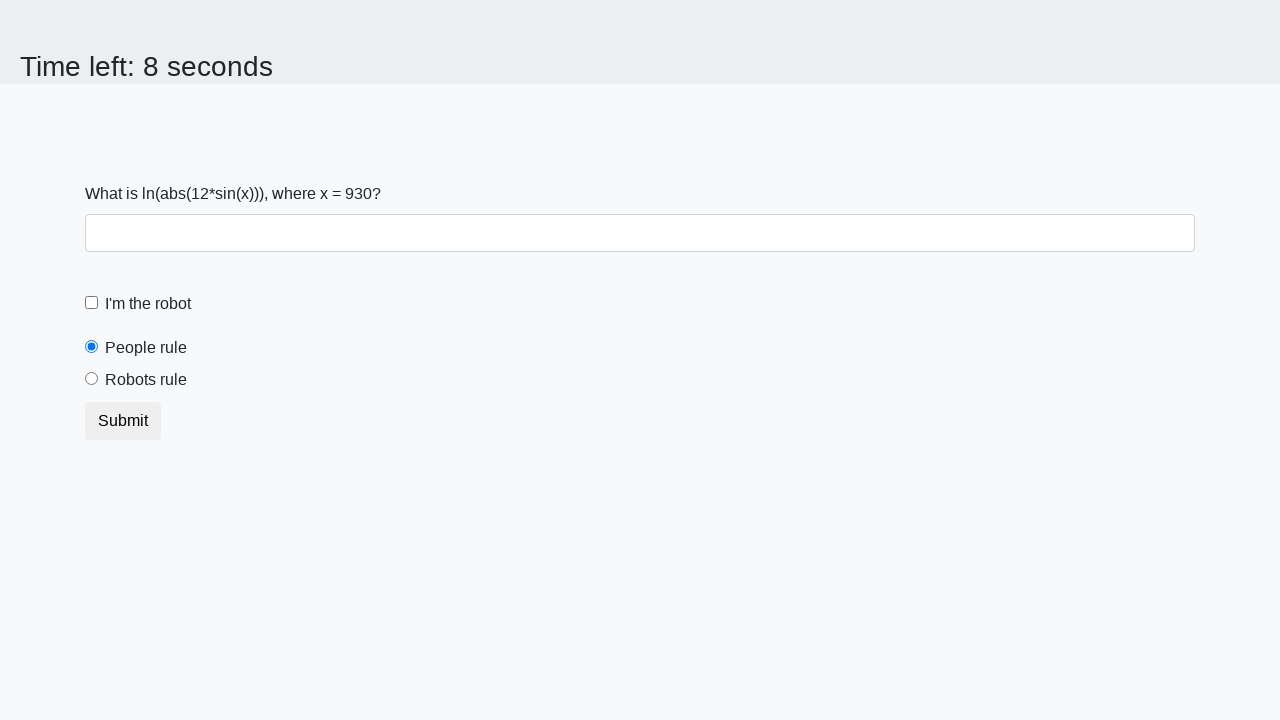

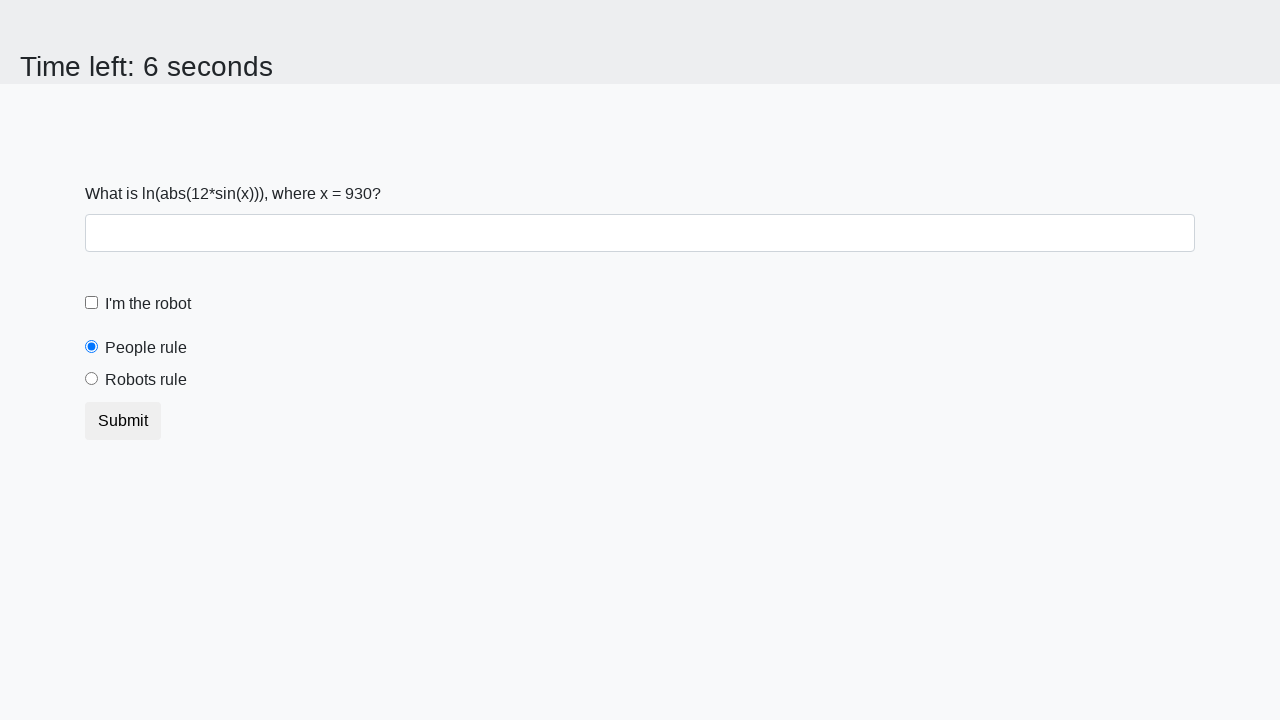